Tests the Python.org search functionality by searching for "pycon" and verifying results are found

Starting URL: http://www.python.org

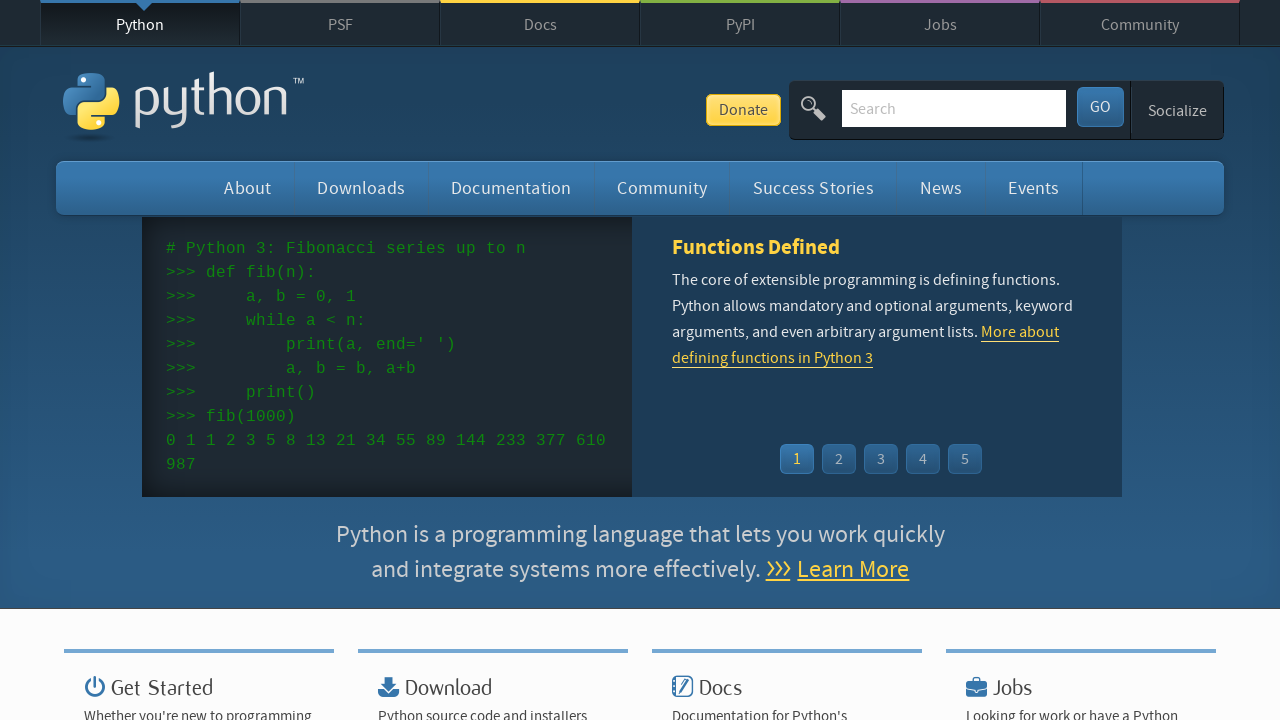

Located search input field by name 'q'
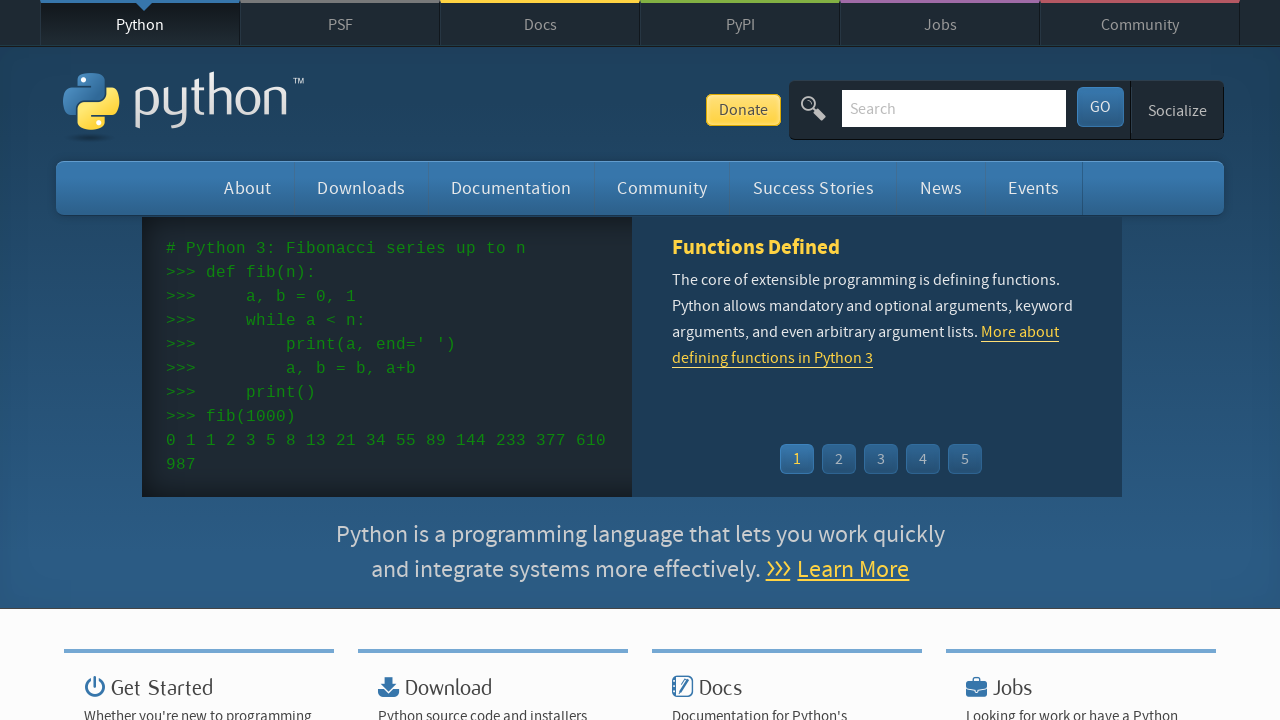

Cleared pre-filled text from search input on input[name='q']
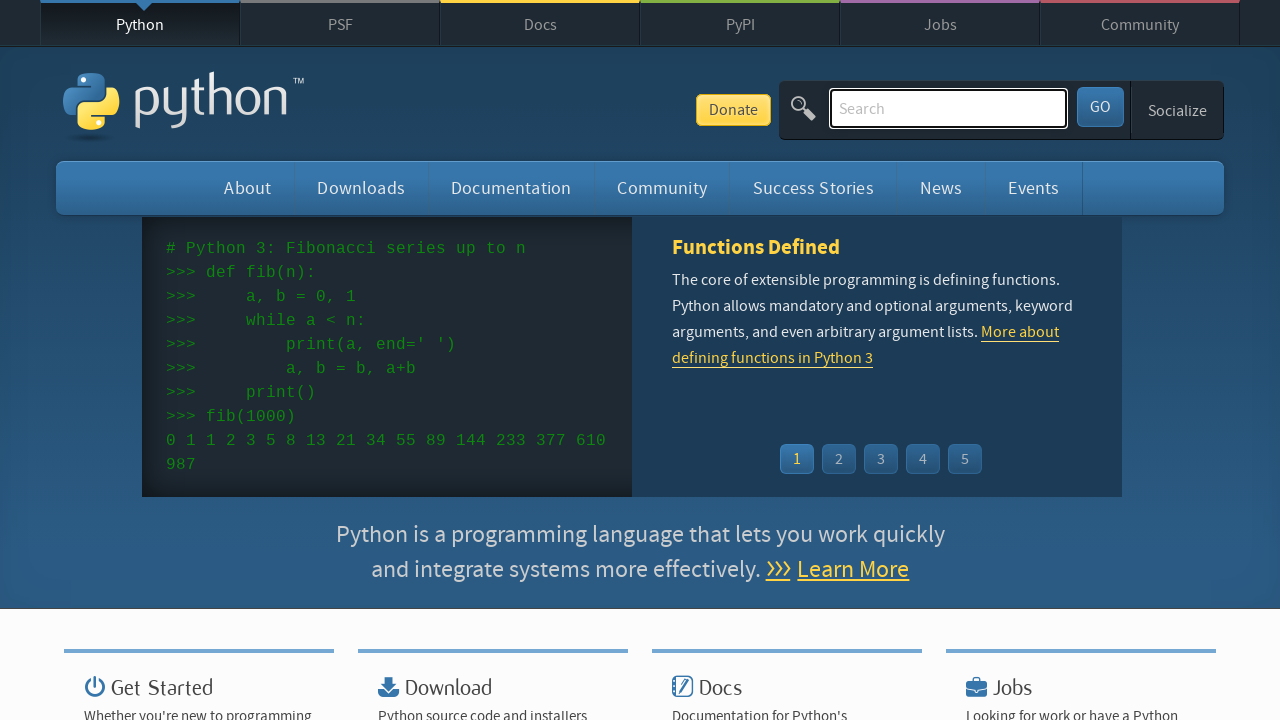

Filled search input with 'pycon' on input[name='q']
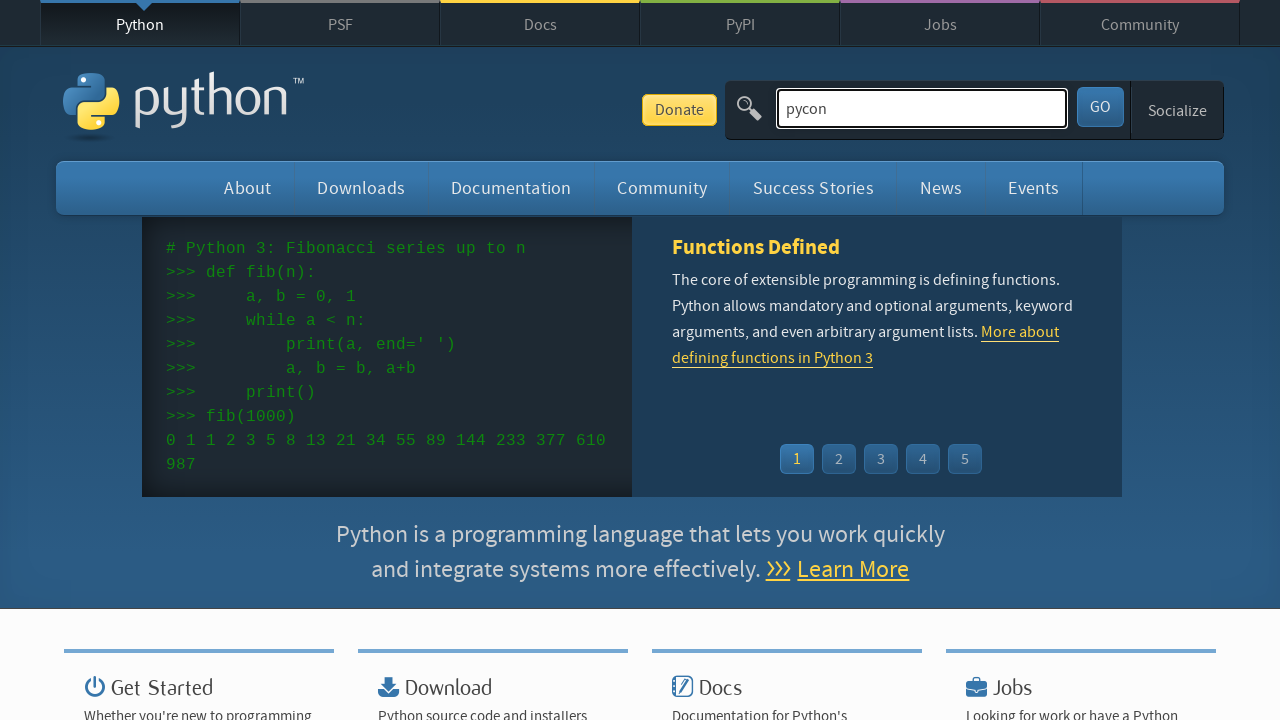

Pressed Enter to submit search query on input[name='q']
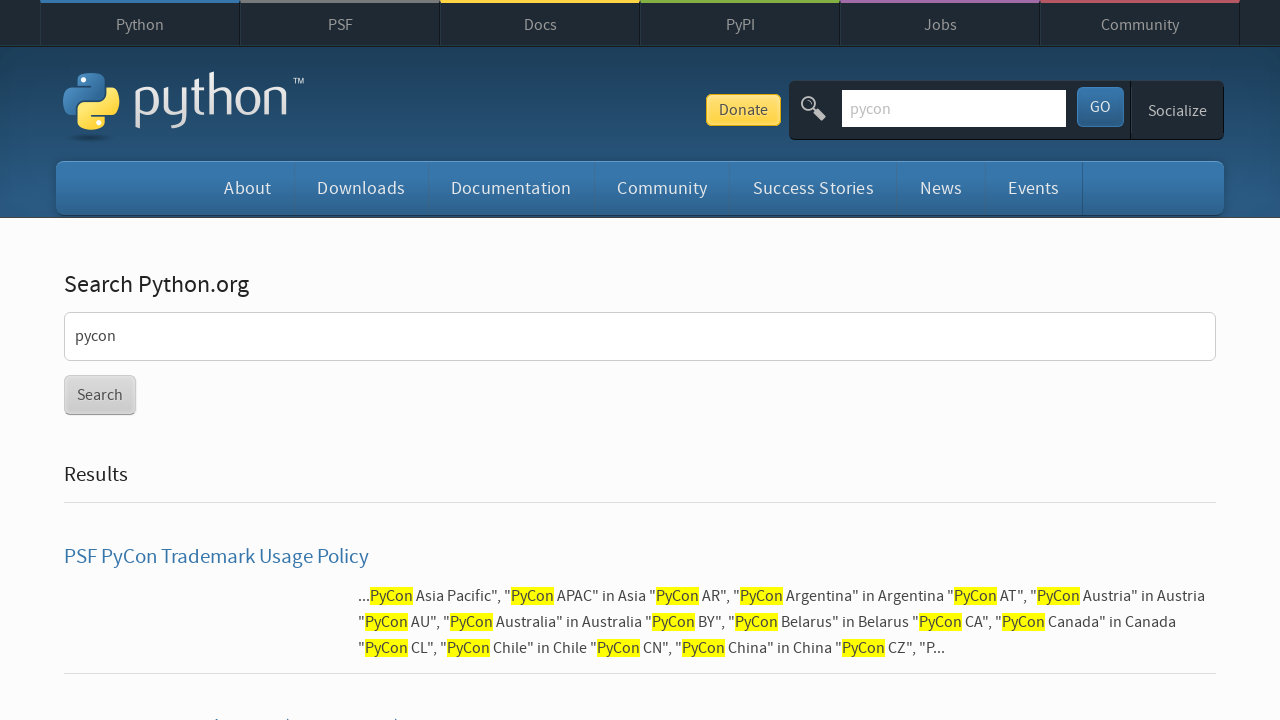

Waited for search results page to load (networkidle)
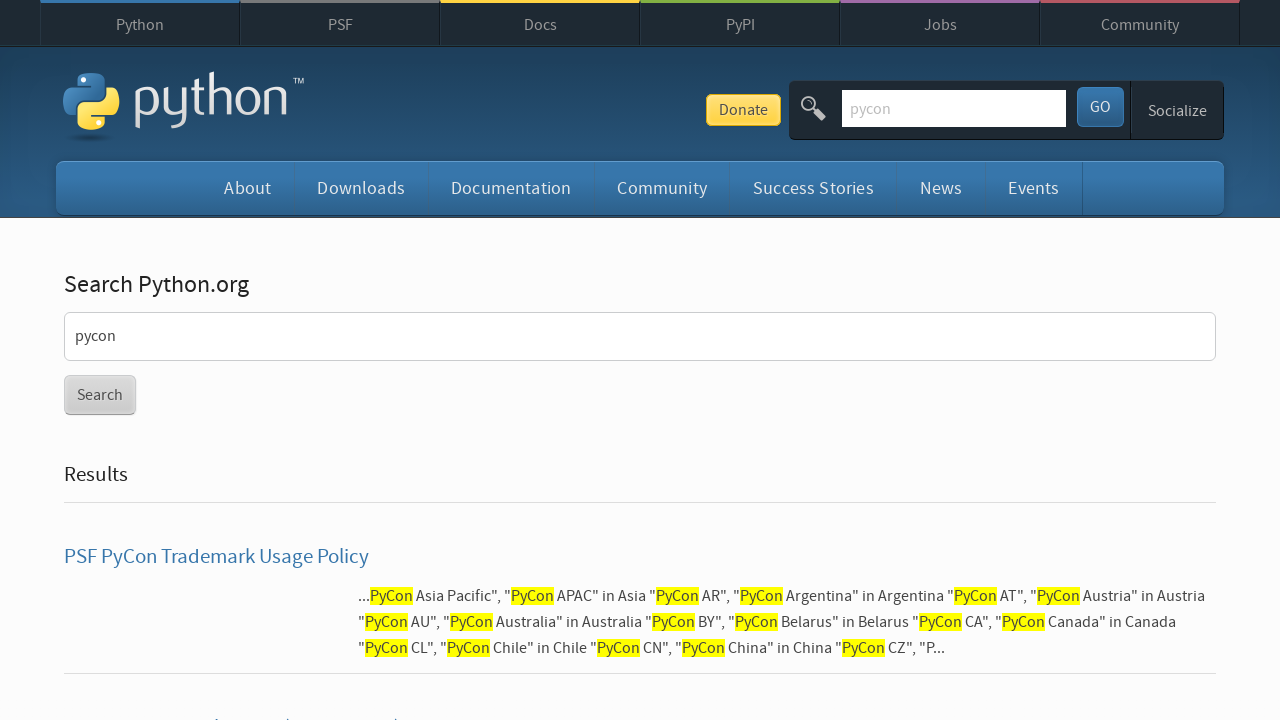

Verified that search results were found for 'pycon'
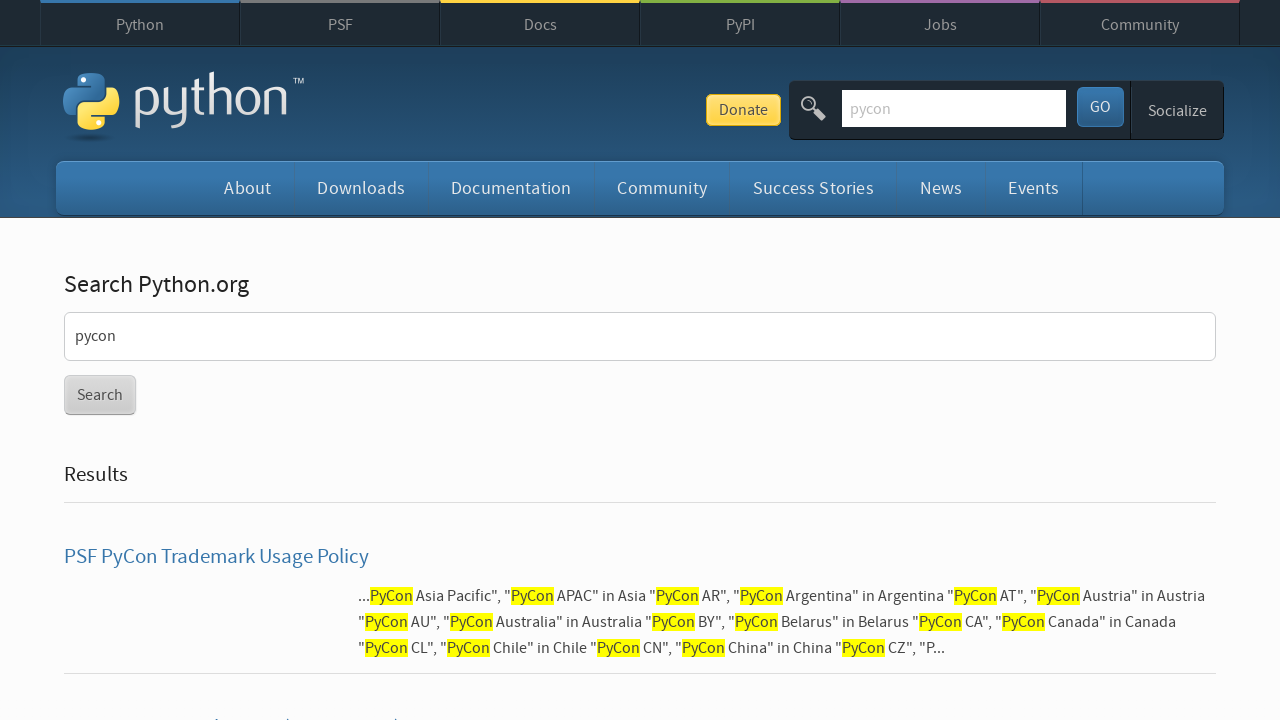

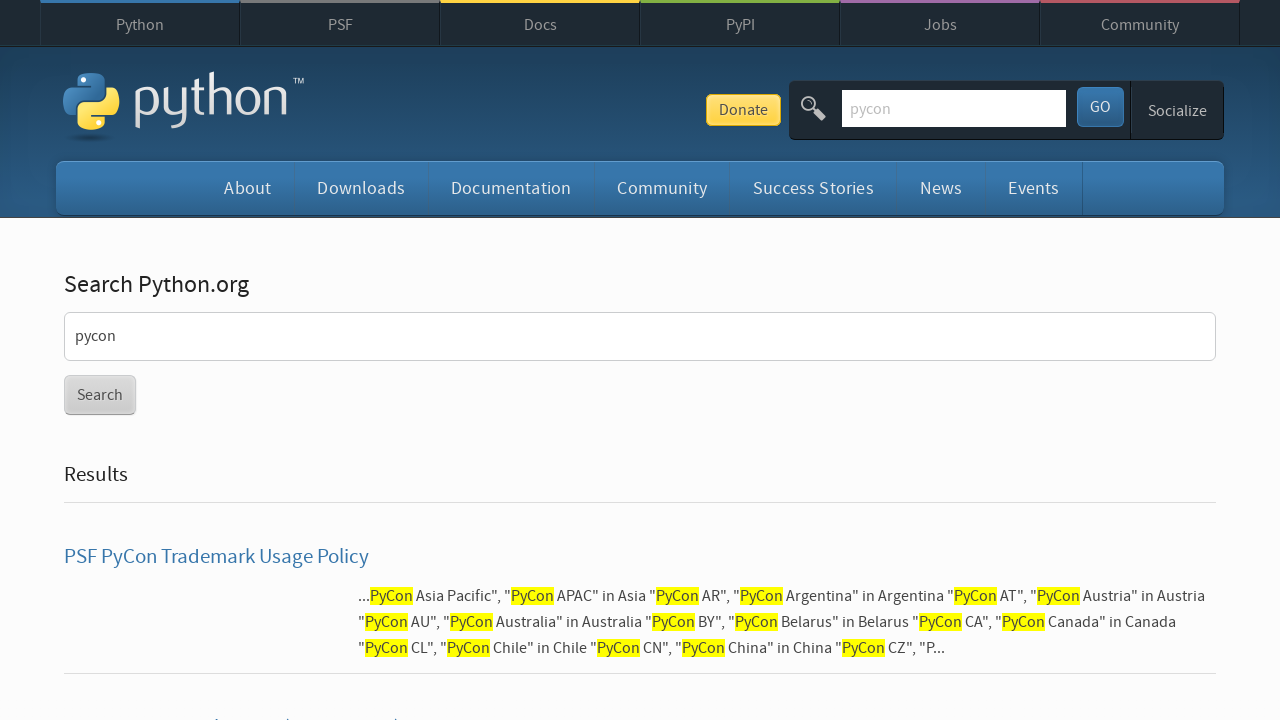